Tests static dropdown selection and passenger count incrementing functionality

Starting URL: https://rahulshettyacademy.com/dropdownsPractise/

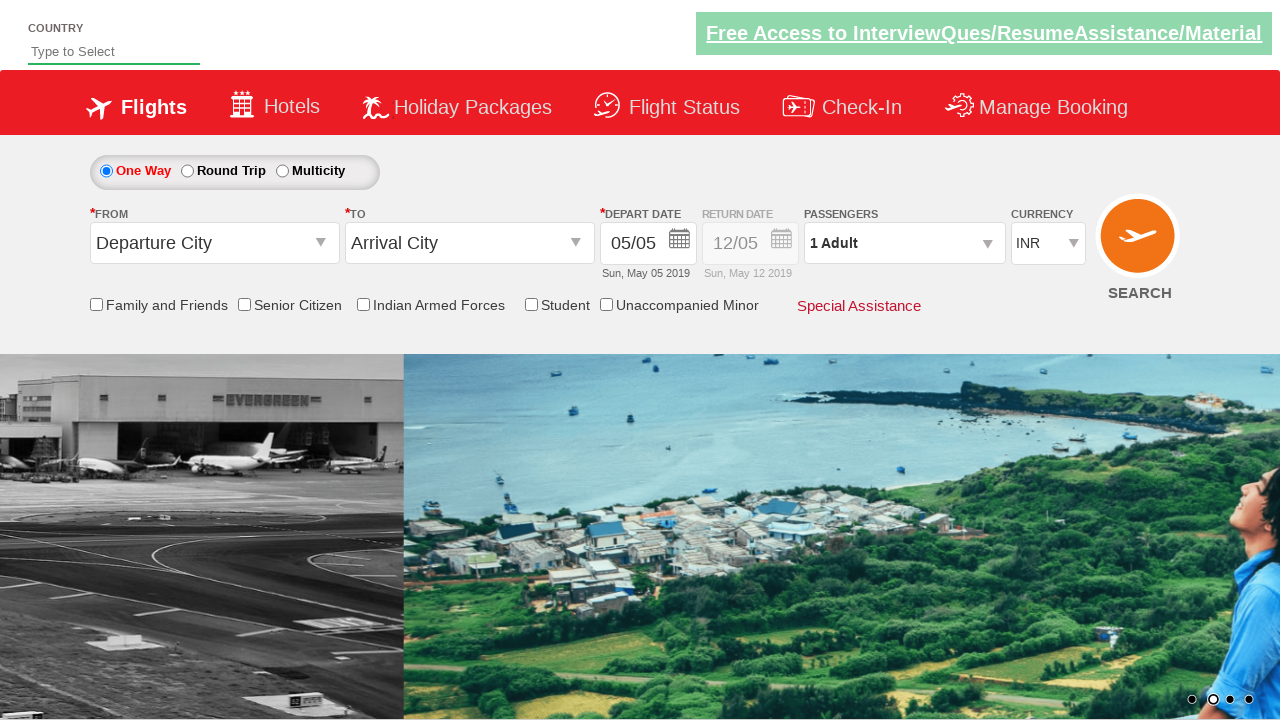

Selected currency from dropdown at index 3 on #ctl00_mainContent_DropDownListCurrency
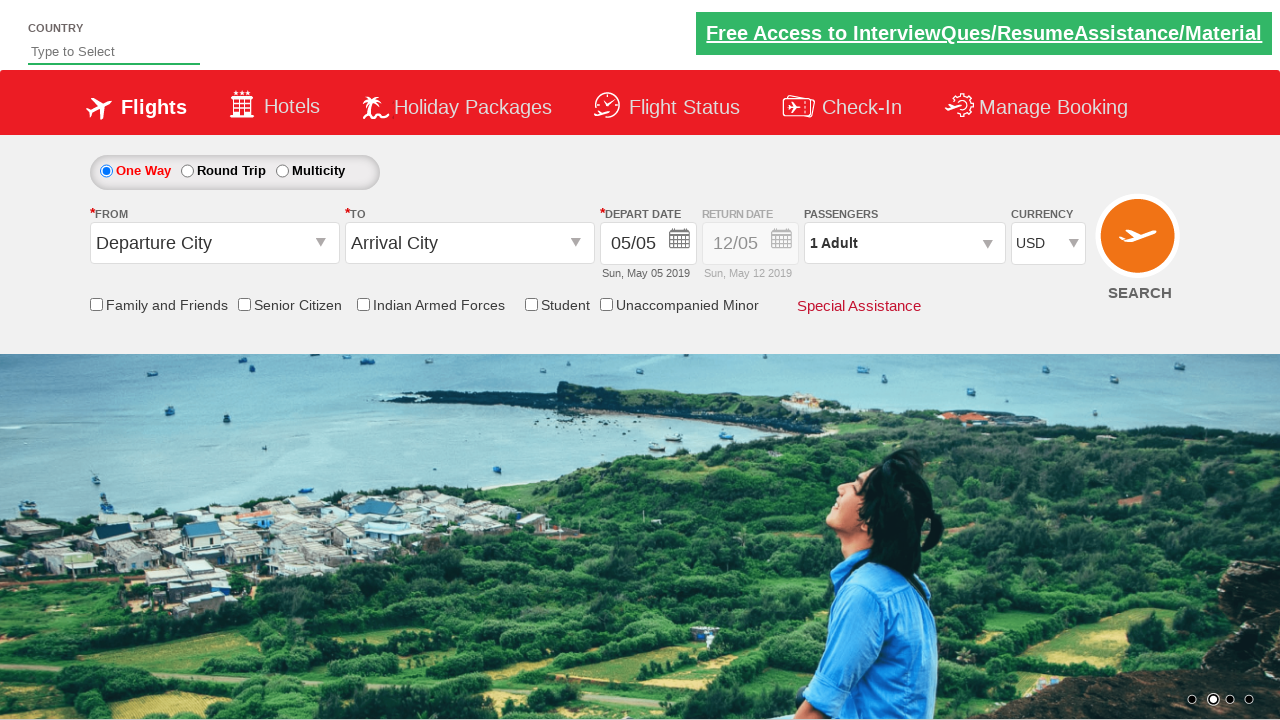

Clicked on passenger info dropdown at (904, 243) on #divpaxinfo
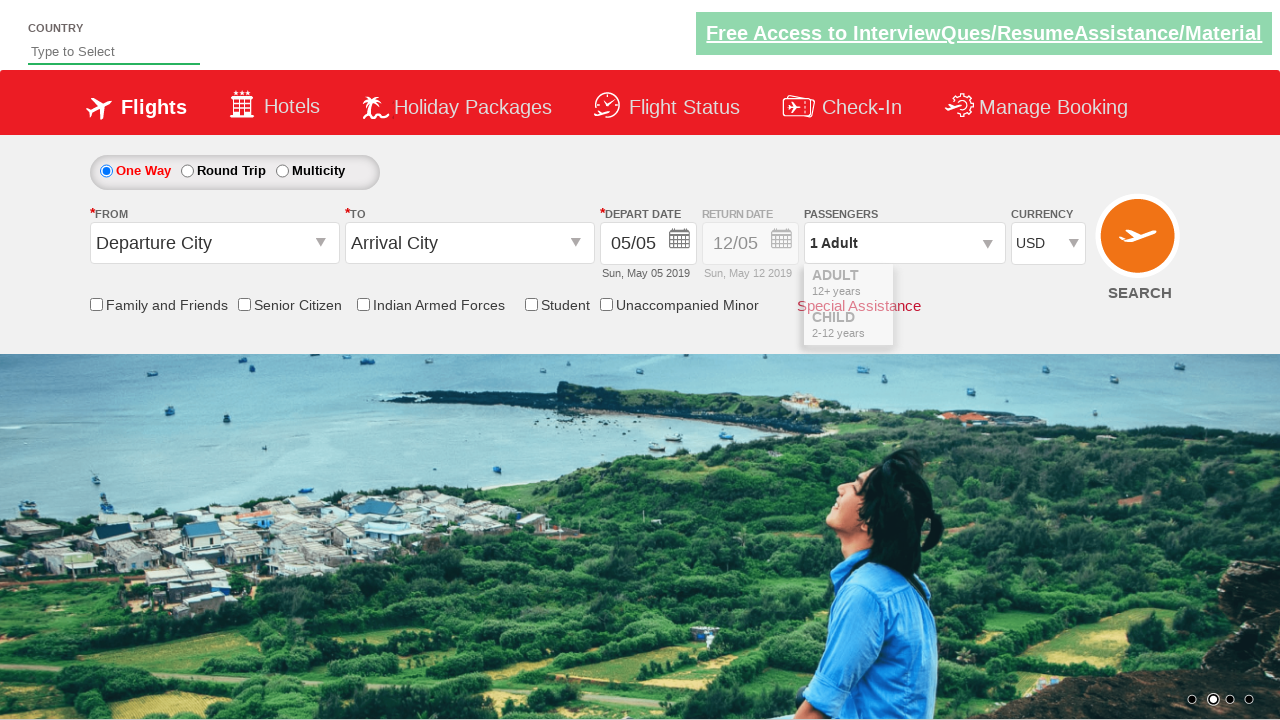

Waited 2 seconds for dropdown to open
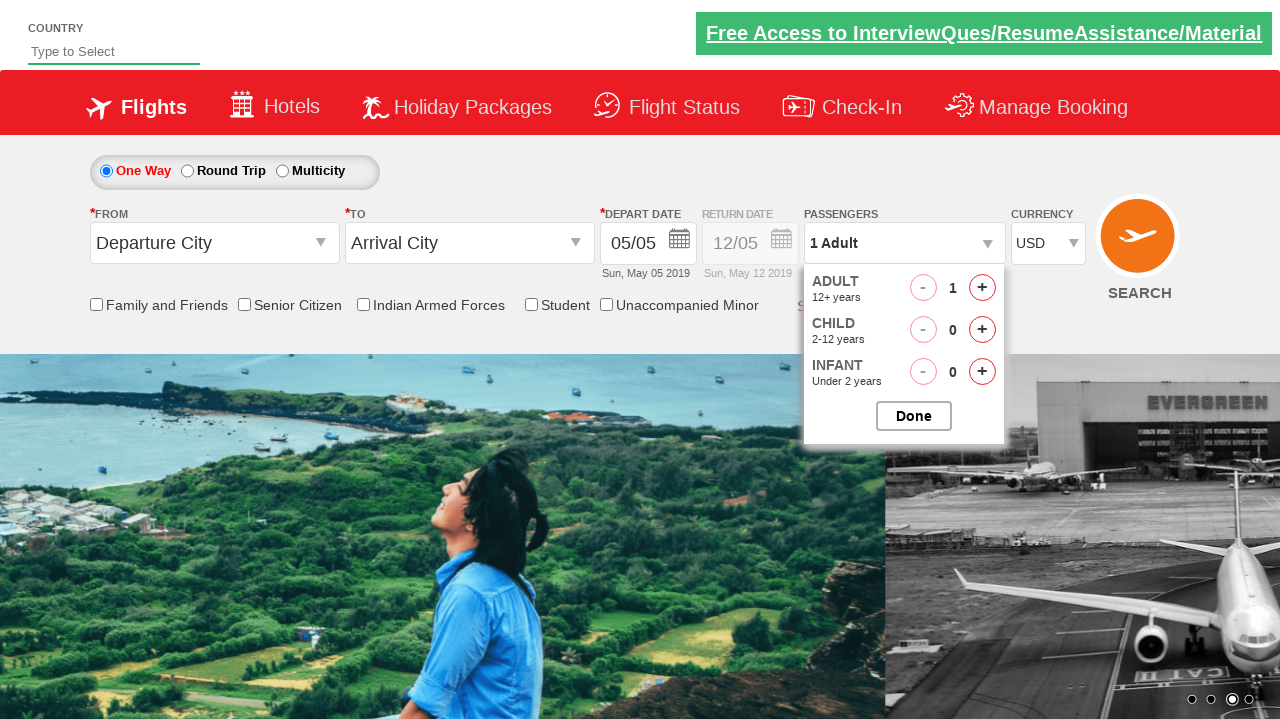

Clicked increment adult button (iteration 1 of 4) at (982, 288) on #hrefIncAdt
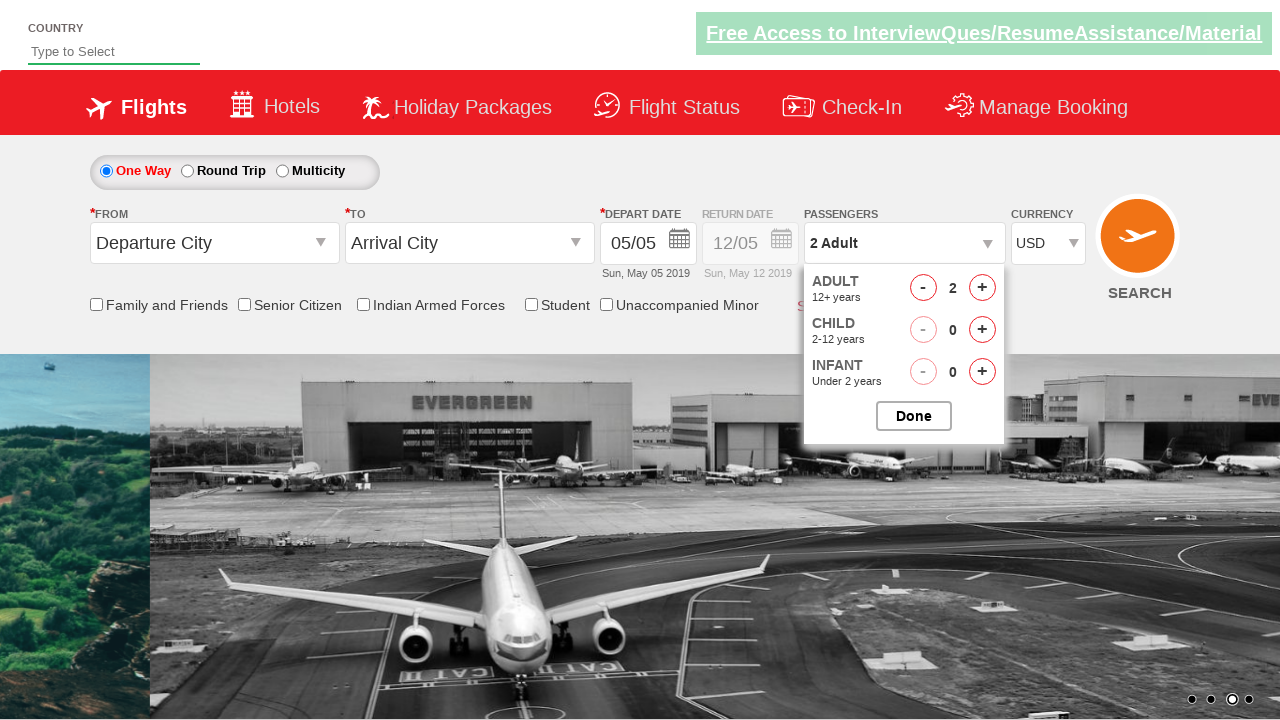

Clicked increment adult button (iteration 2 of 4) at (982, 288) on #hrefIncAdt
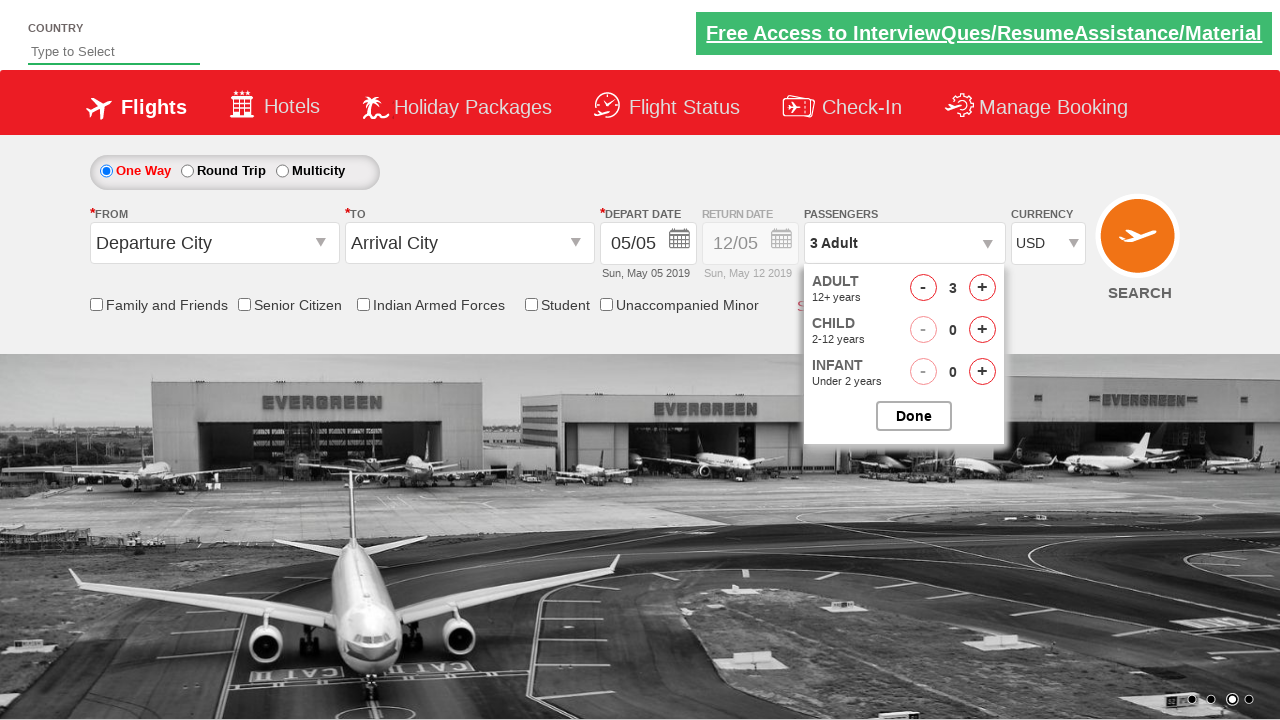

Clicked increment adult button (iteration 3 of 4) at (982, 288) on #hrefIncAdt
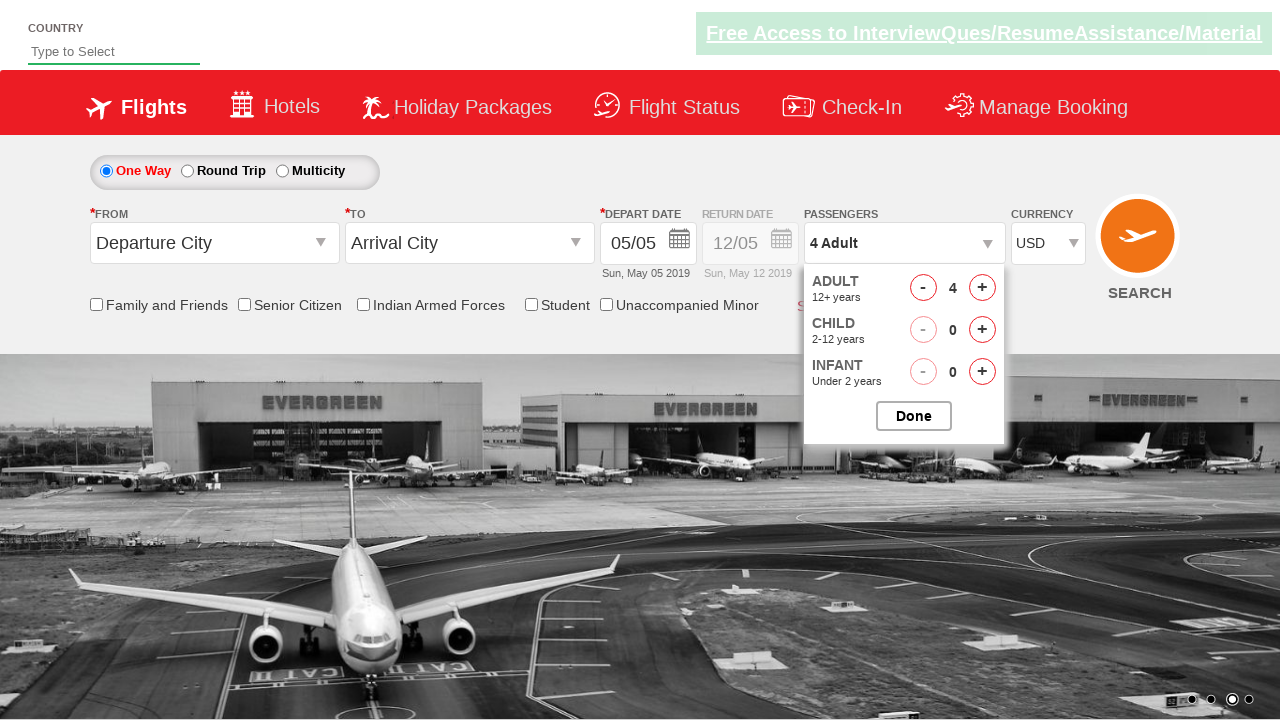

Clicked increment adult button (iteration 4 of 4) at (982, 288) on #hrefIncAdt
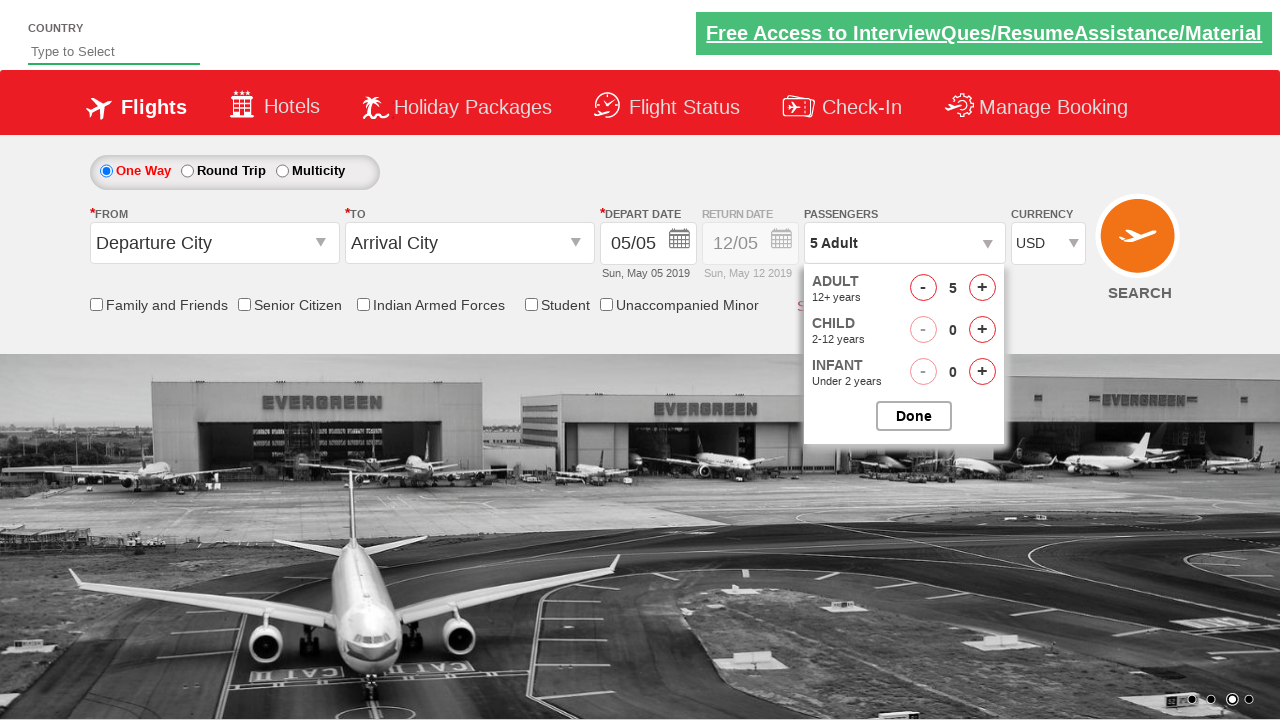

Closed passenger options dropdown at (914, 416) on #btnclosepaxoption
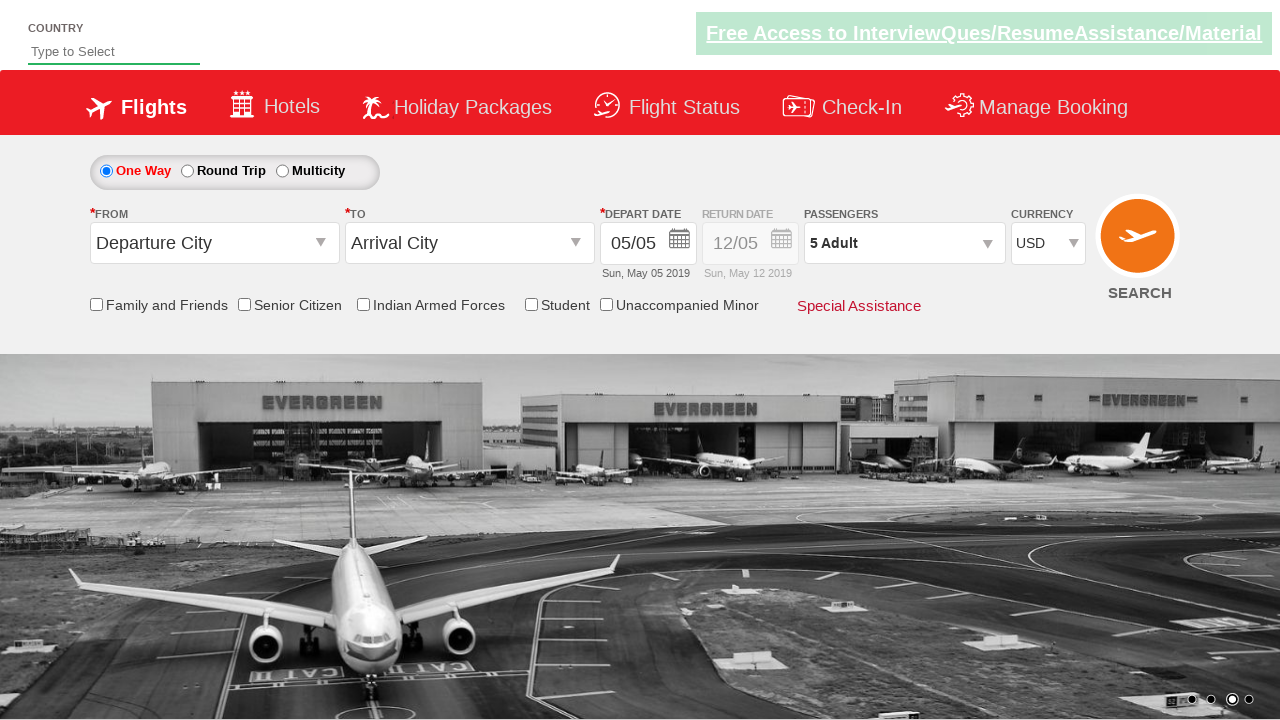

Verified adult count displayed in passenger info
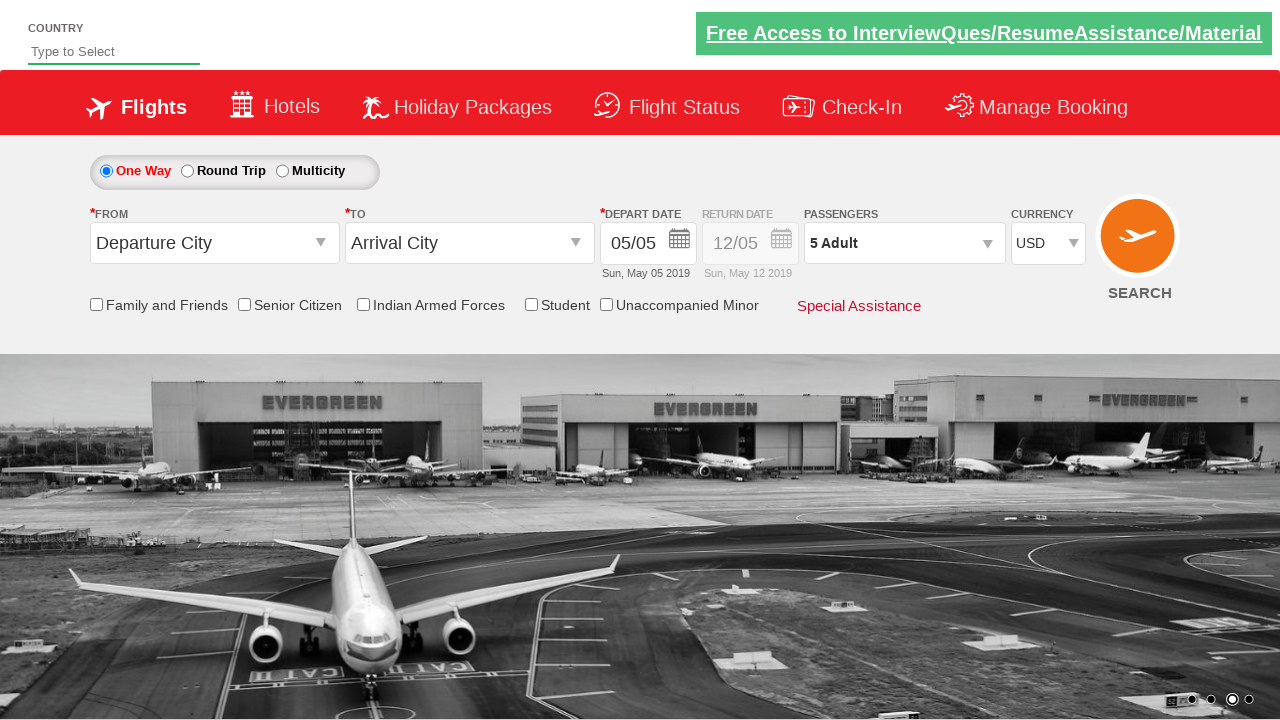

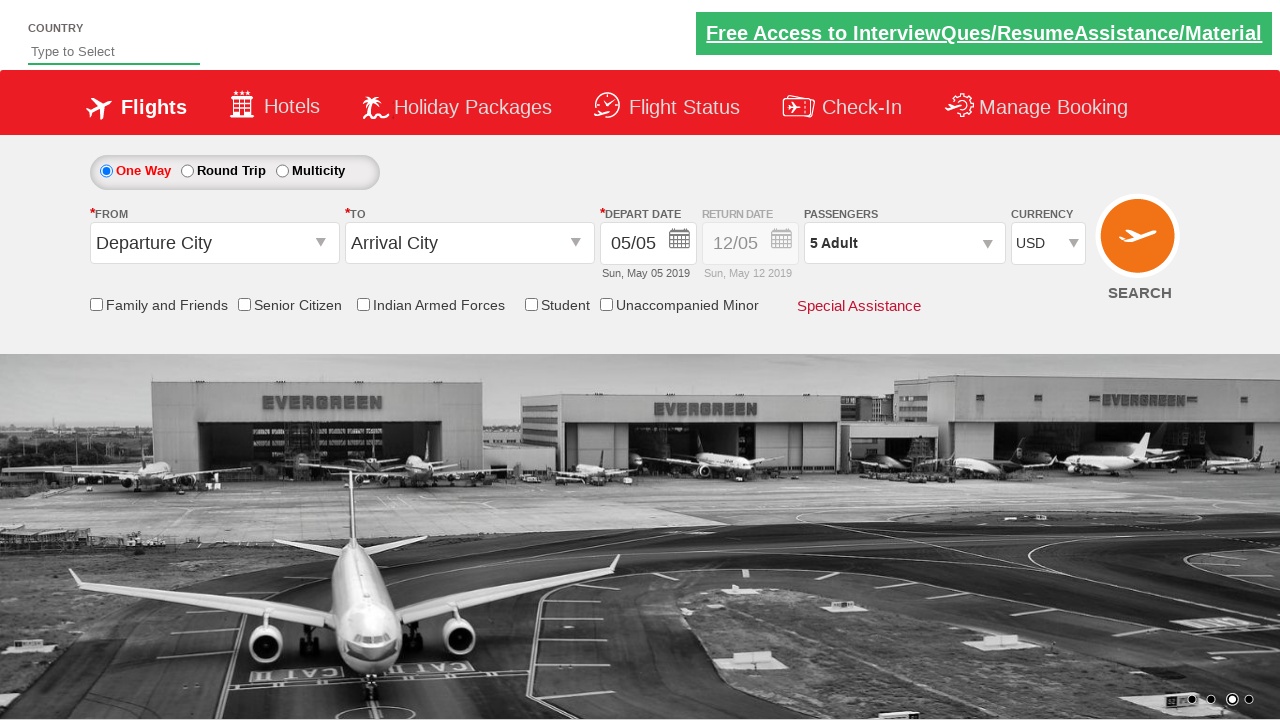